Navigates to the Demoblaze homepage and verifies that the page title "PRODUCT STORE" is displayed

Starting URL: https://www.demoblaze.com

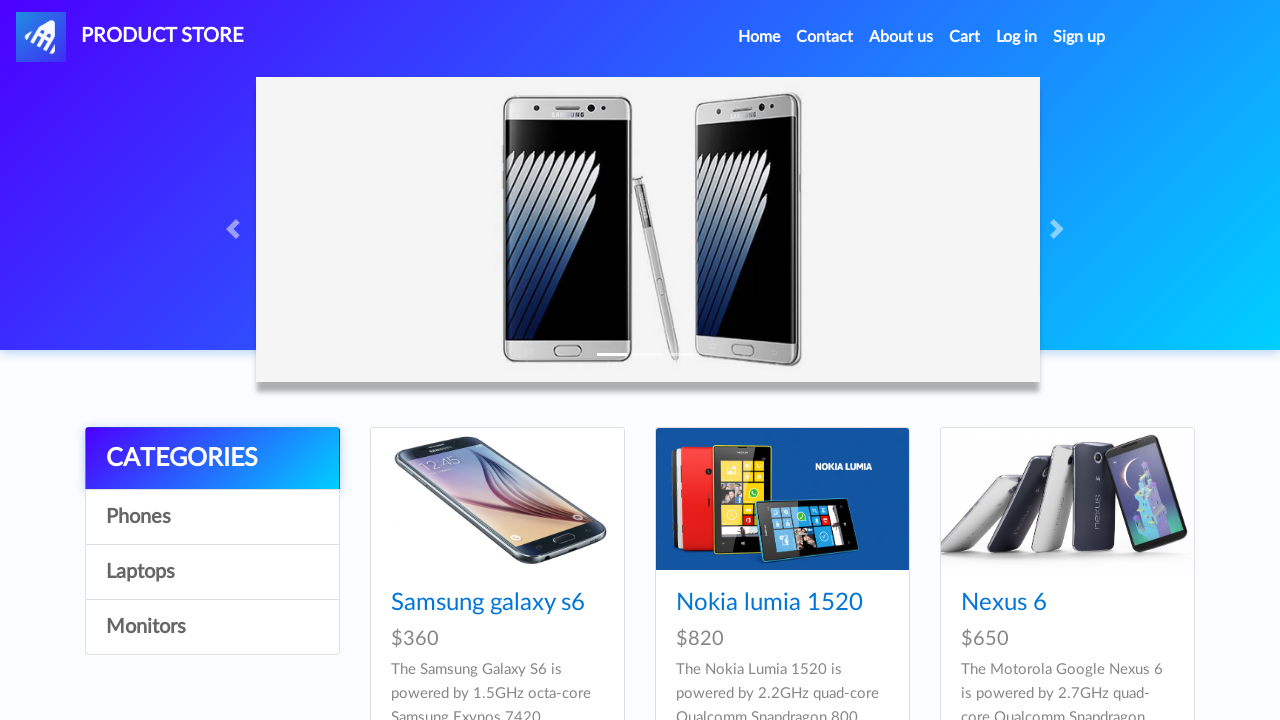

Waited for 'PRODUCT STORE' title to appear in navbar
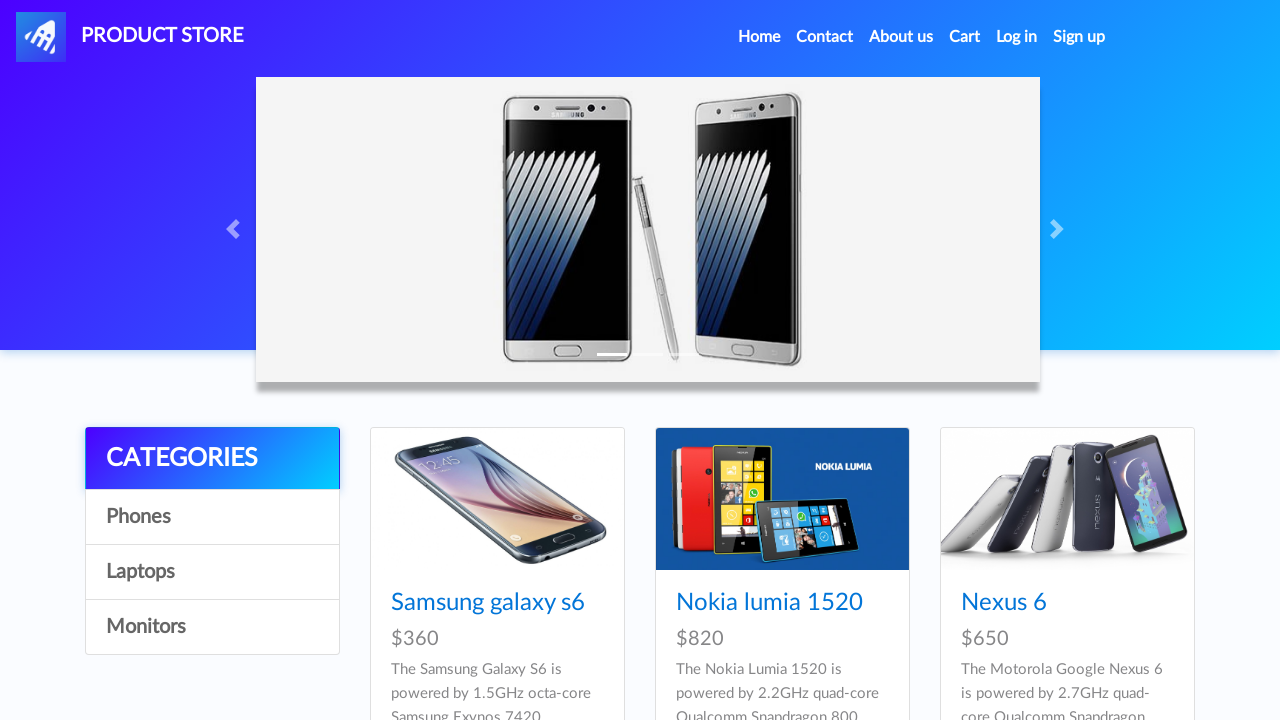

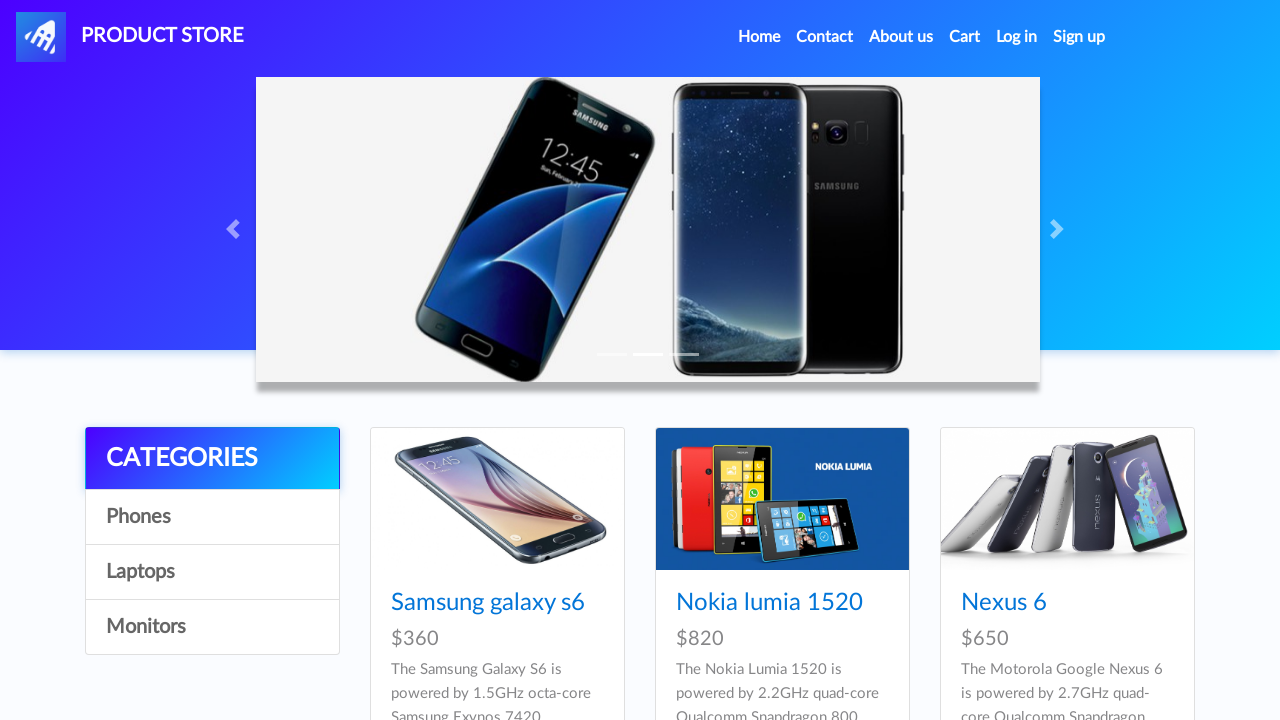